Navigates to a trade search result page on Tamriel Trade Centre and locates search result elements

Starting URL: https://eu.tamrieltradecentre.com/pc/Trade/SearchResult?SearchType=Sell&ItemID=18124&ItemNamePattern=Chromium+Plating&ItemCategory1ID=&ItemTraitID=&ItemQualityID=&IsChampionPoint=false&LevelMin=&LevelMax=&MasterWritVoucherMin=&MasterWritVoucherMax=&AmountMin=&AmountMax=&PriceMin=&PriceMax=125000

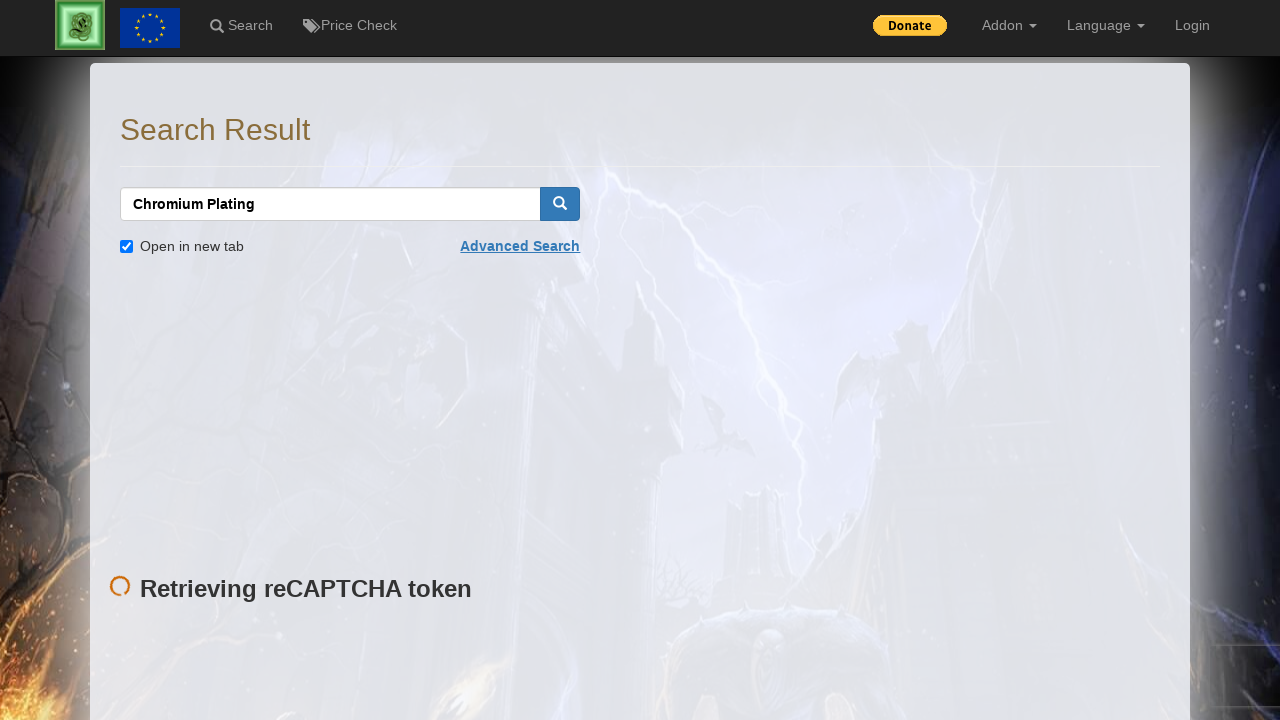

Waited for search result view element to load
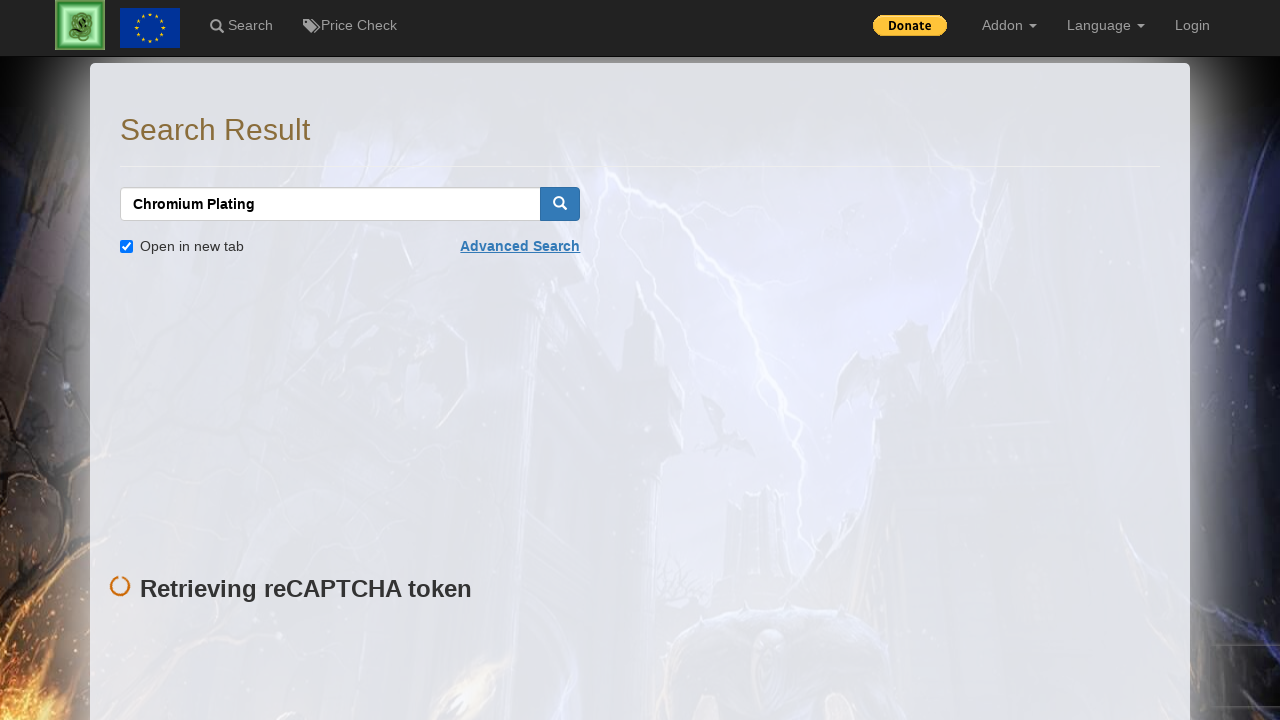

Located search result view element
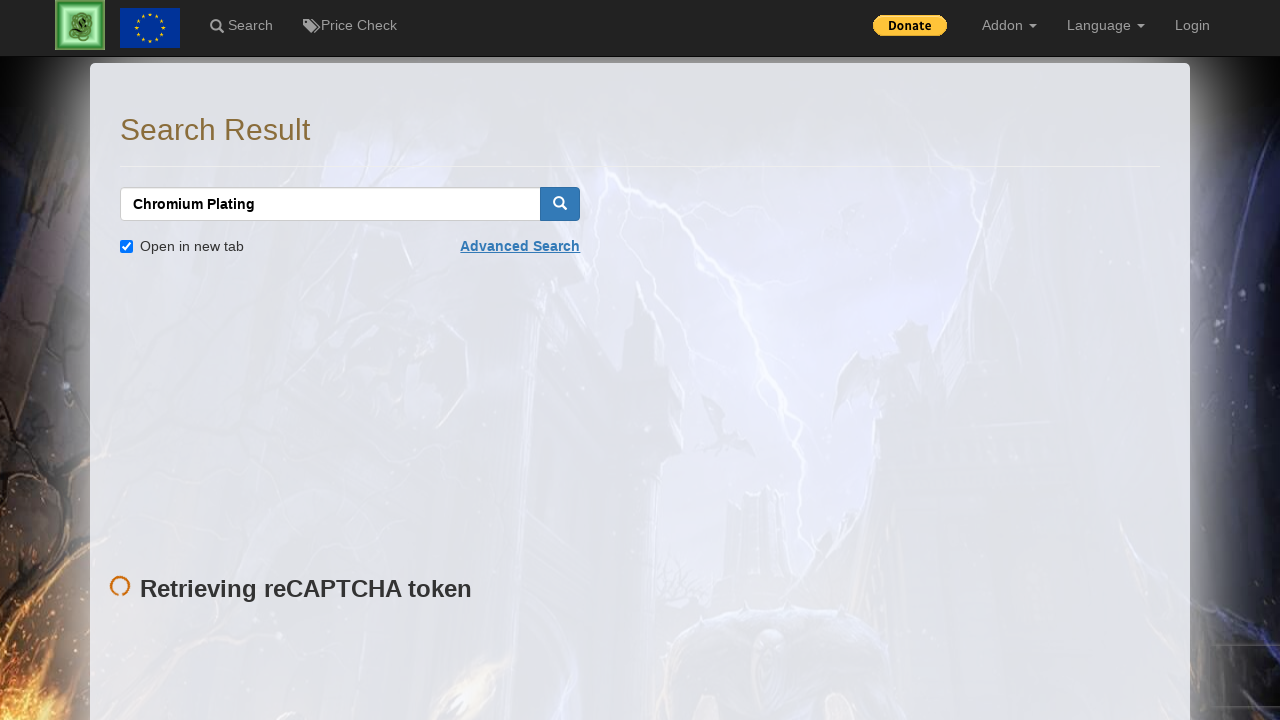

Located first div element within search results
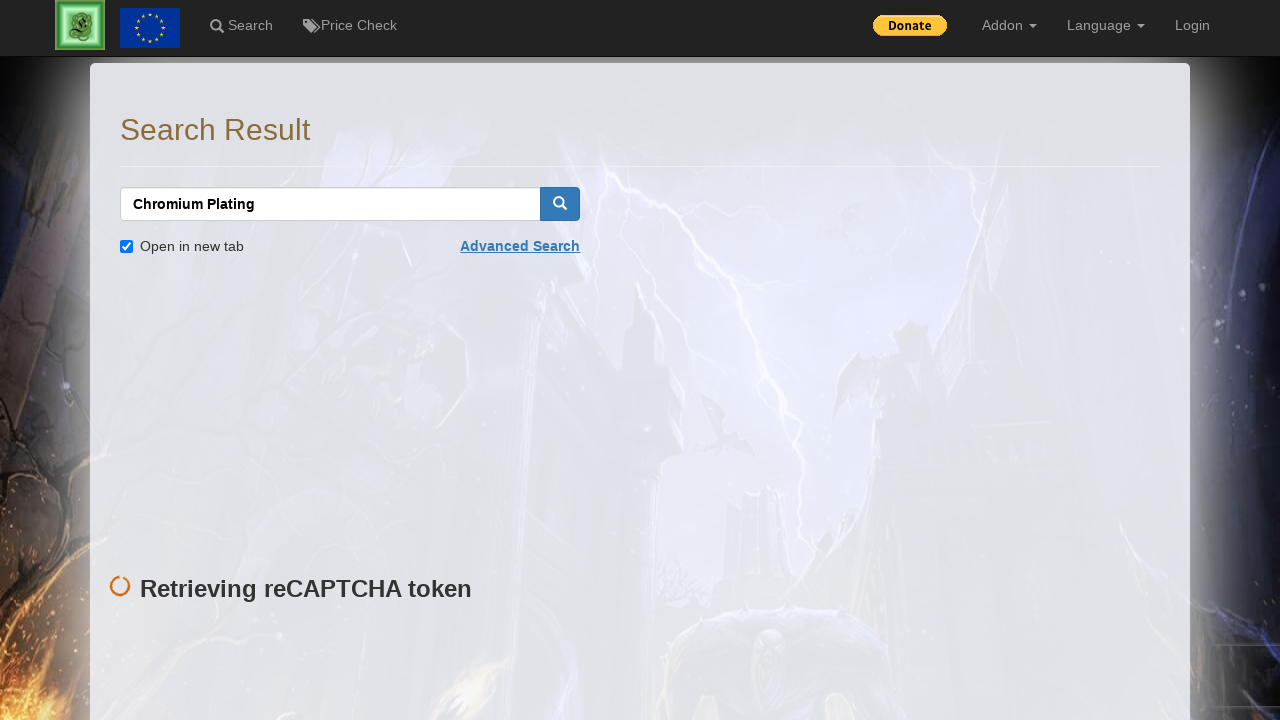

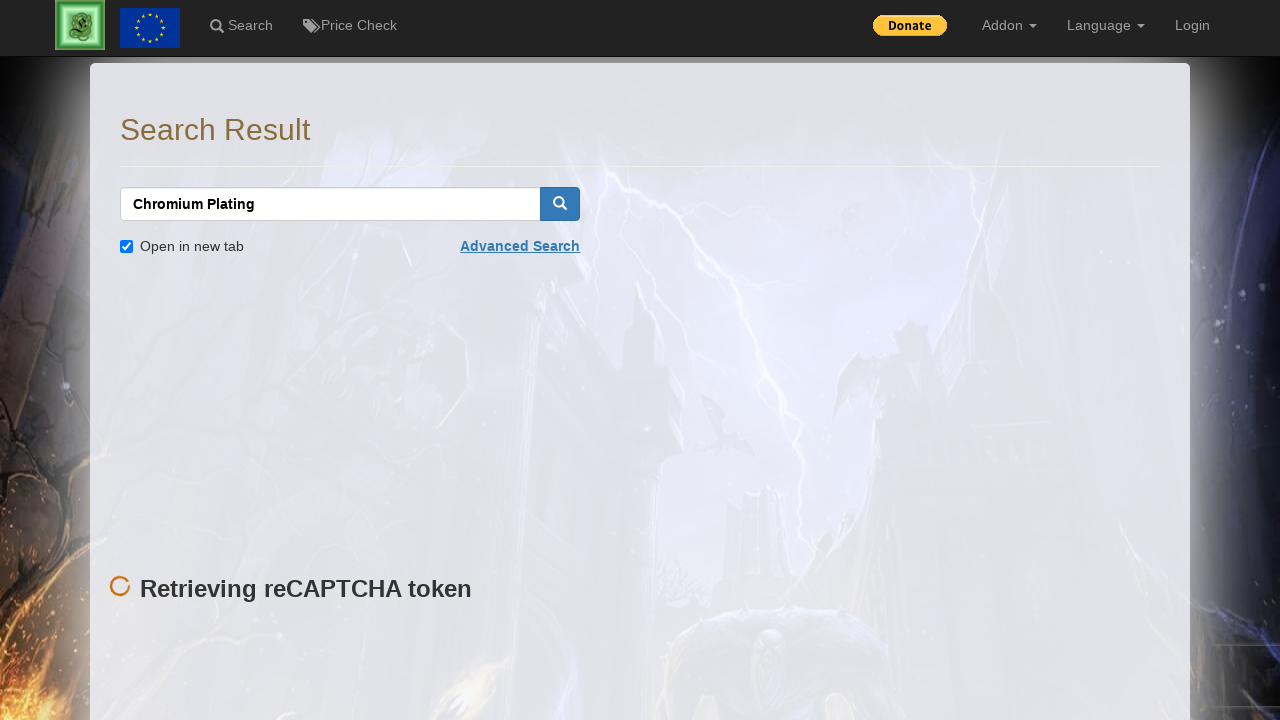